Tests dynamic loading functionality by clicking the Start button and verifying that "Hello World!" text appears after the loading indicator disappears

Starting URL: https://automationfc.github.io/dynamic-loading/

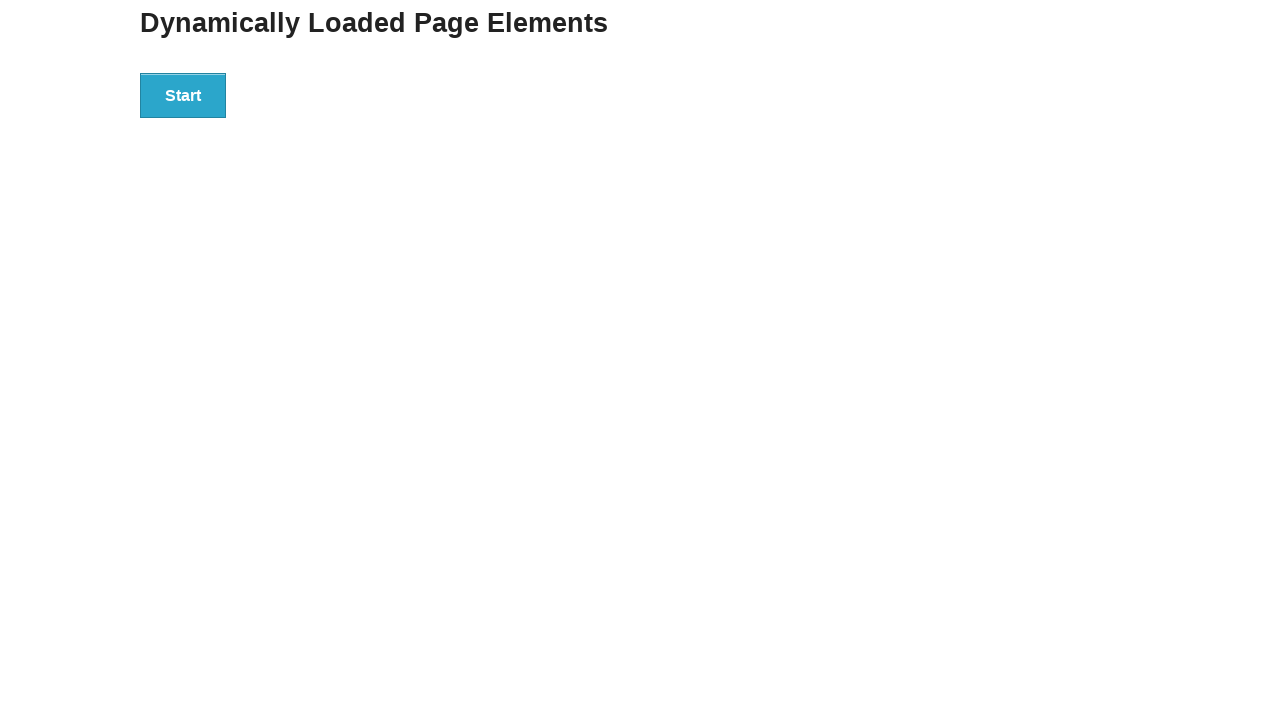

Navigated to dynamic loading test page
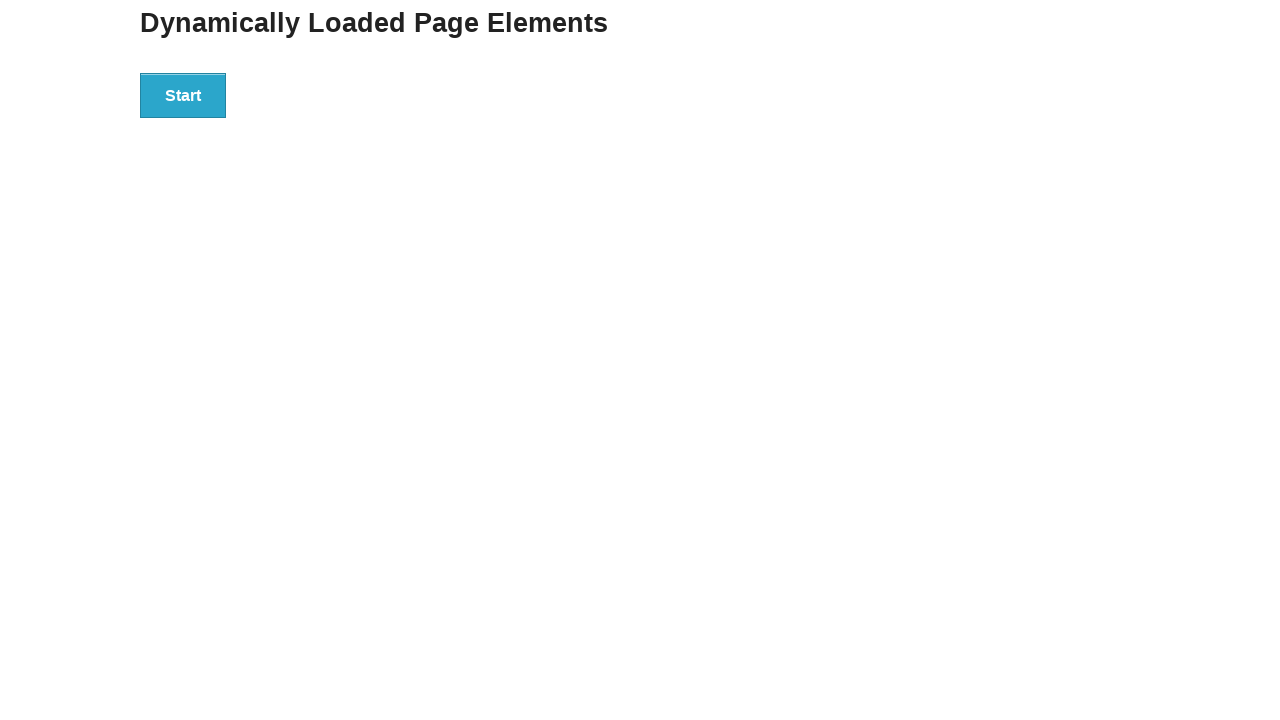

Clicked the Start button at (183, 95) on xpath=//*[text()='Start']
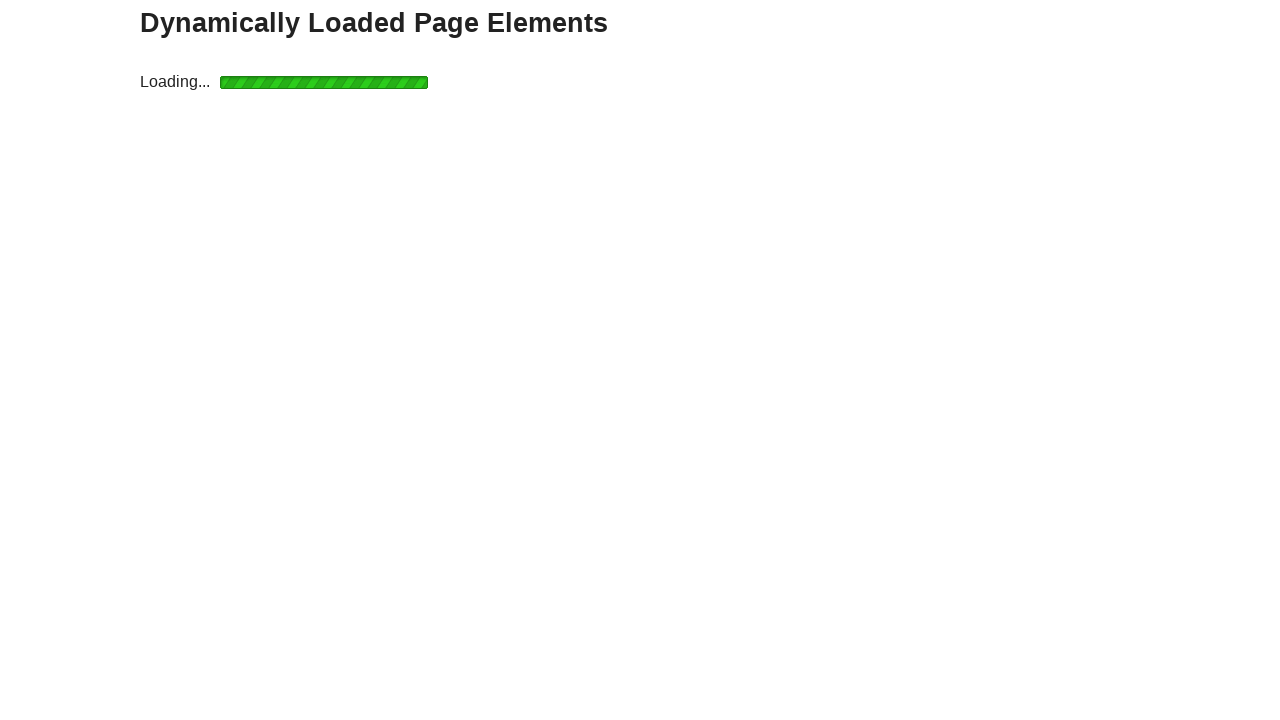

Loading indicator disappeared after waiting
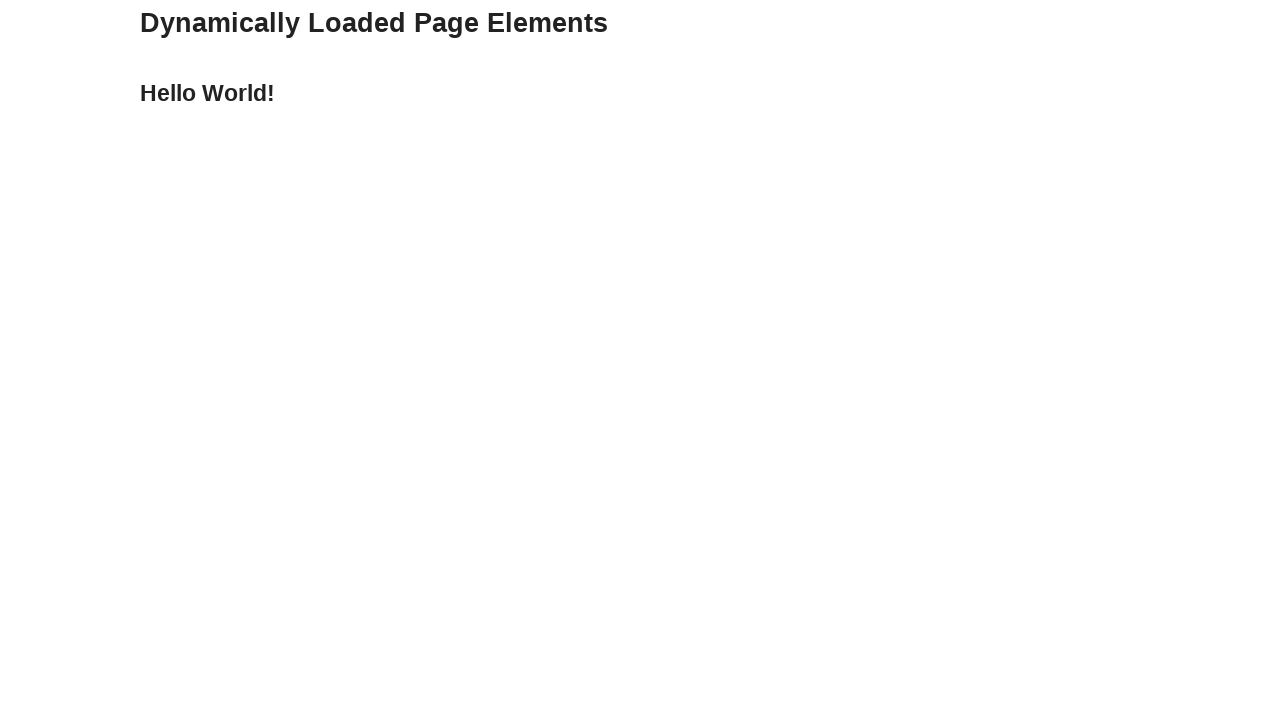

Hello World! text appeared and became visible
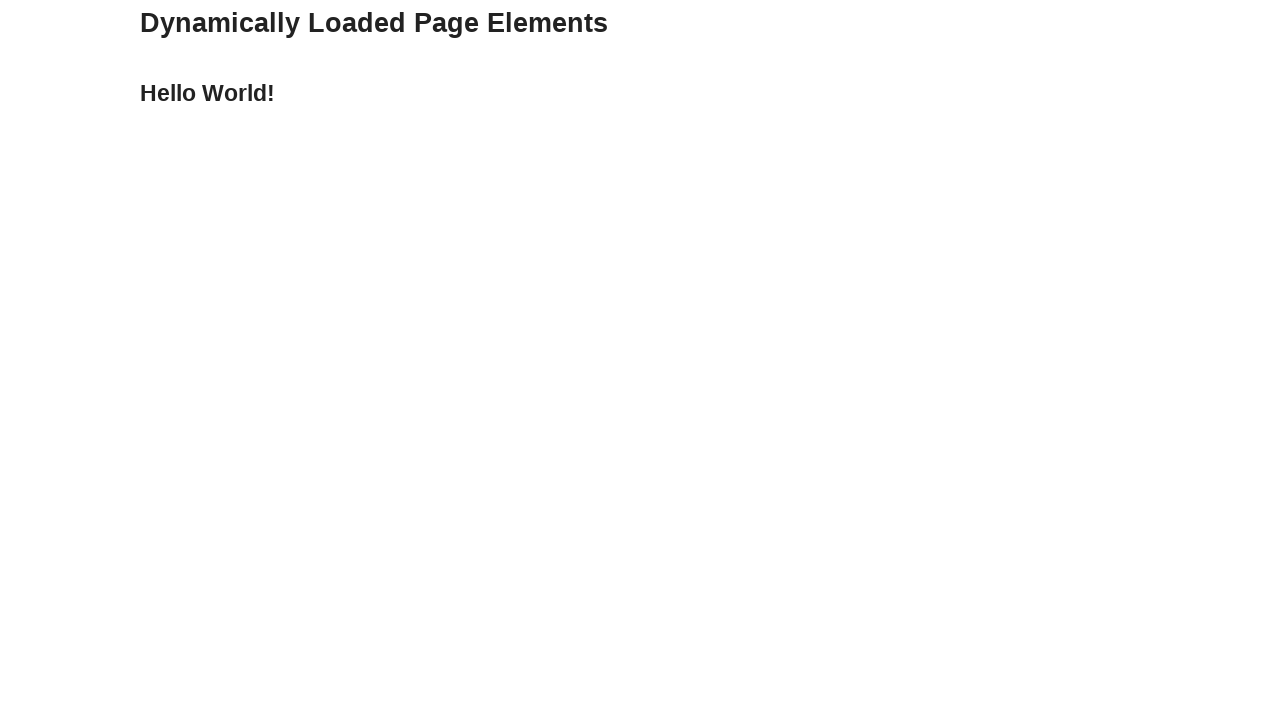

Located the h4 element containing Hello World! text
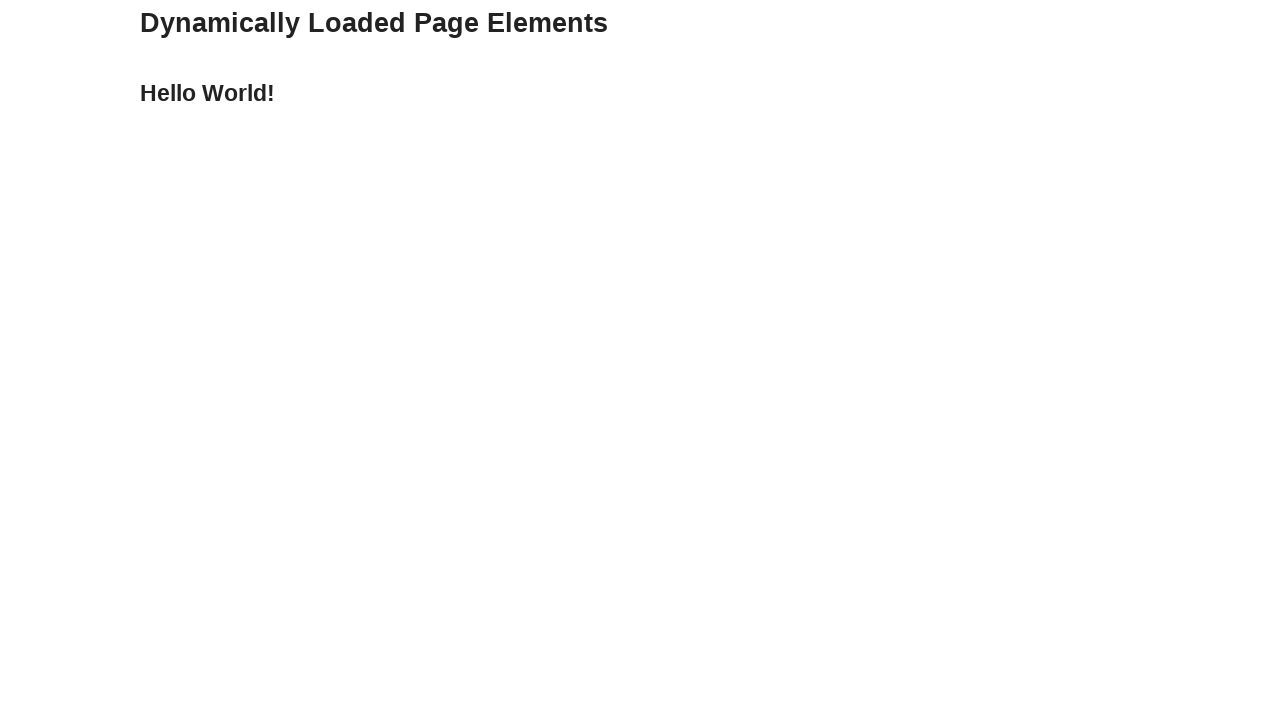

Verified that Hello World! text is visible
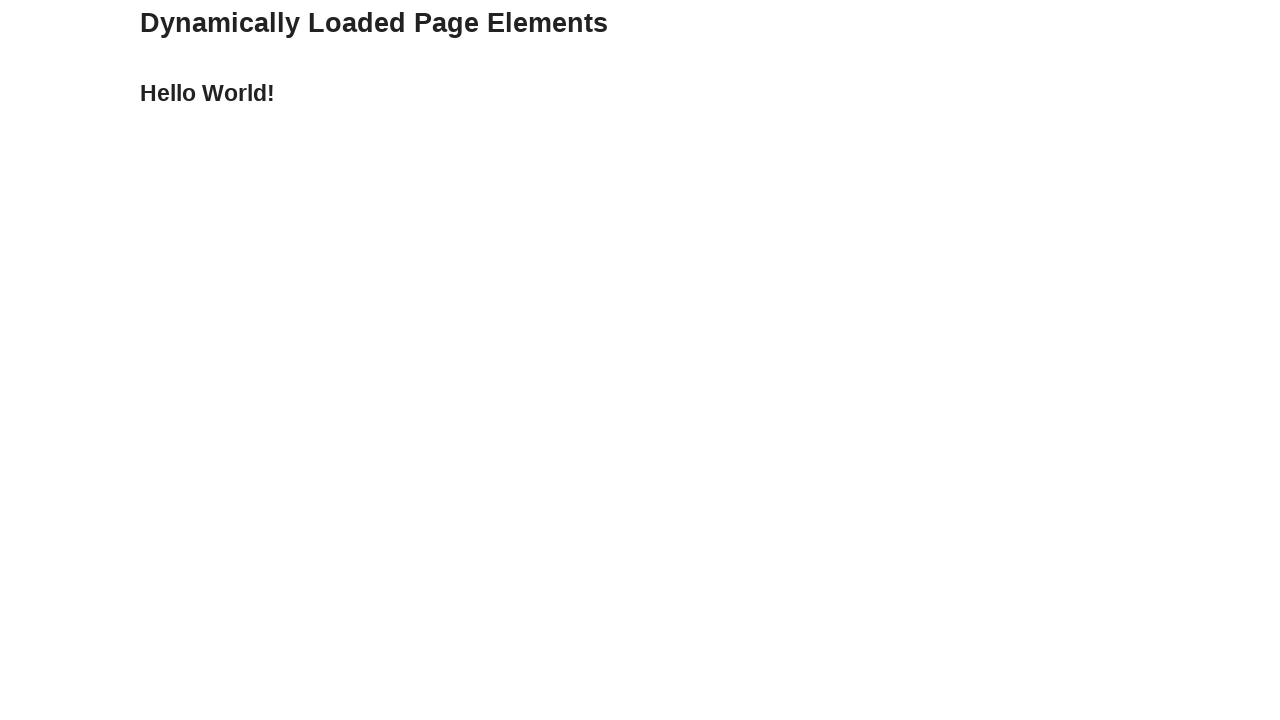

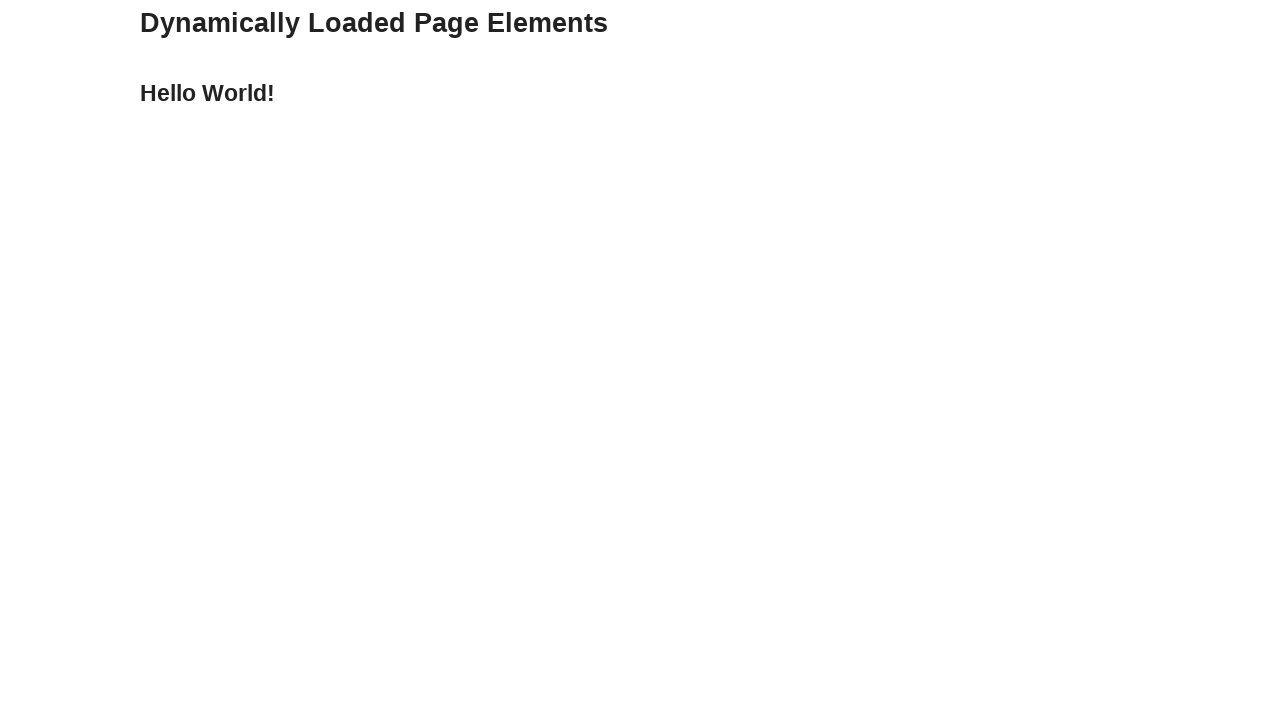